Tests password recovery flow by clicking the forgot password link and then clicking a button in the forgot password container

Starting URL: https://rahulshettyacademy.com/locatorspractice/

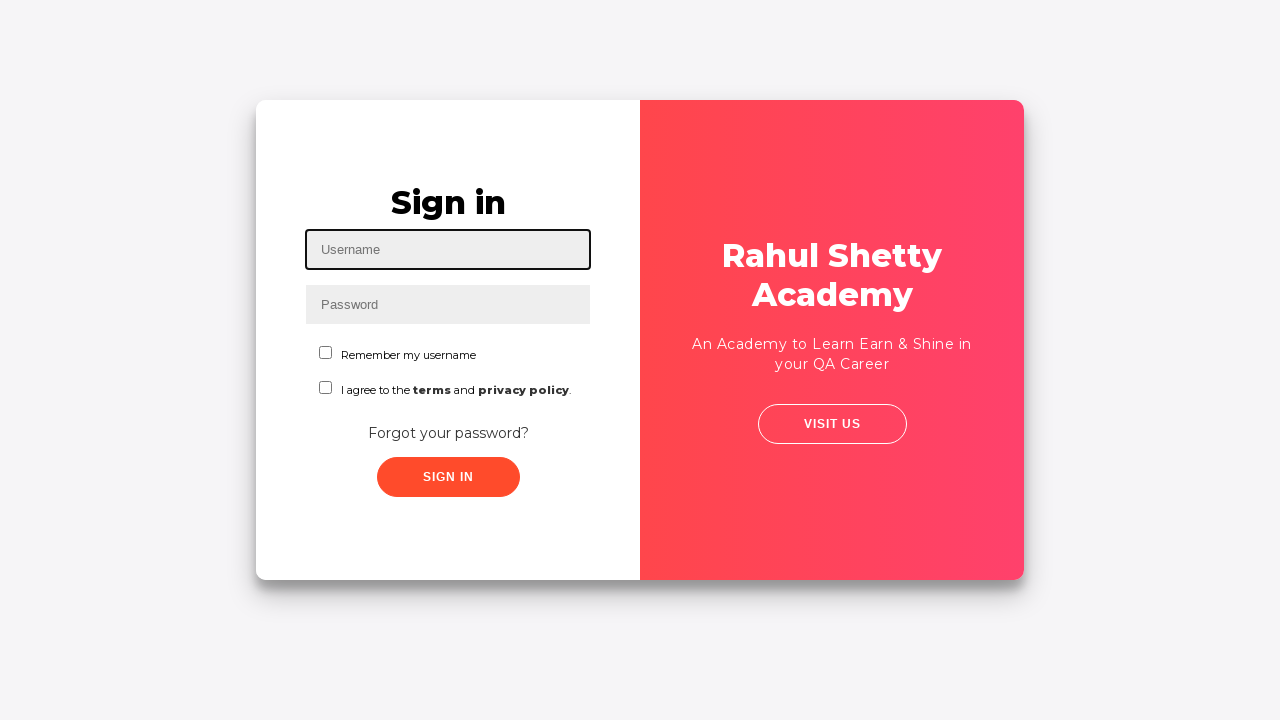

Clicked 'Forgot your password?' link at (448, 433) on text=Forgot your password?
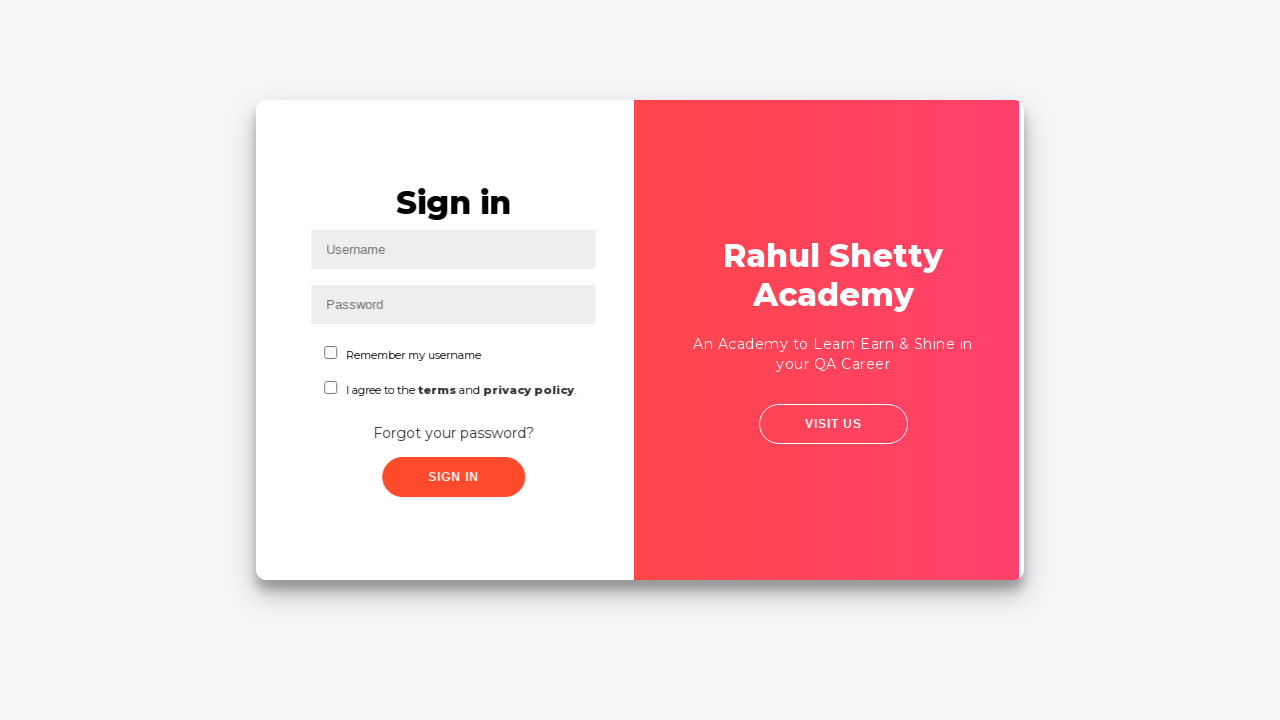

Waited 3 seconds for forgot password form to appear
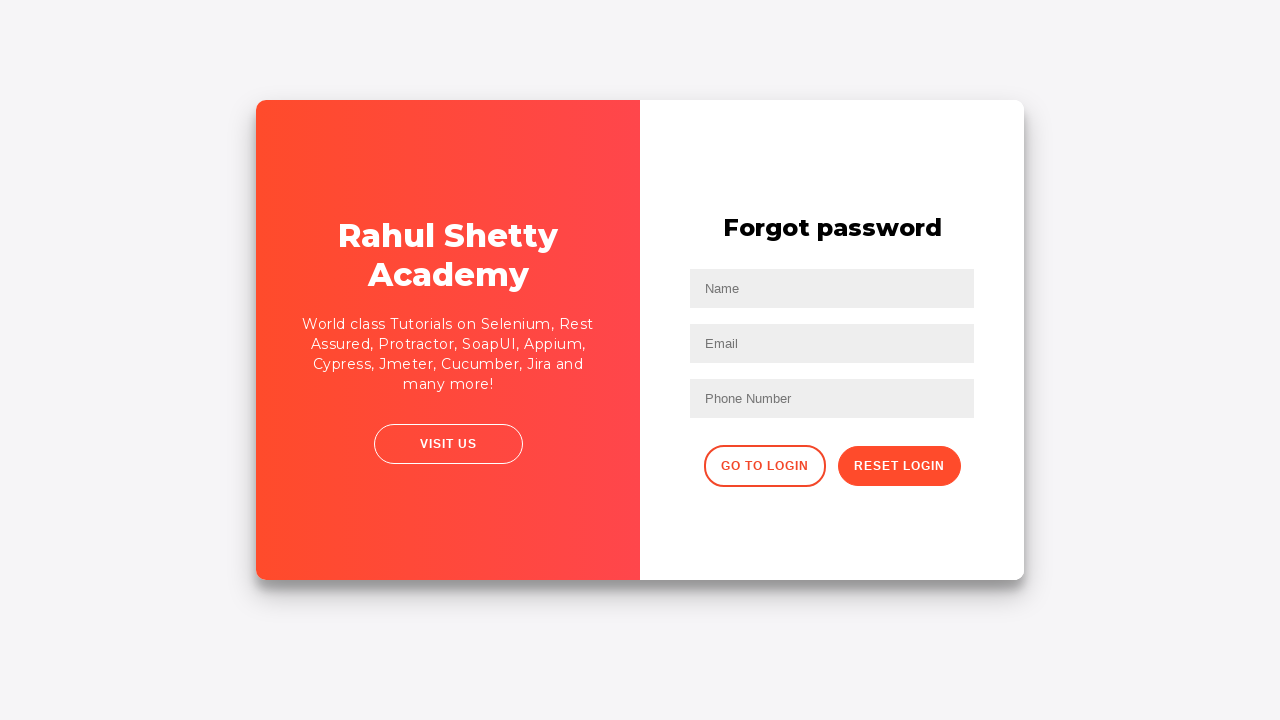

Clicked the first button in the forgot password container at (764, 466) on xpath=//div[@class='forgot-pwd-btn-conainer']/button[1]
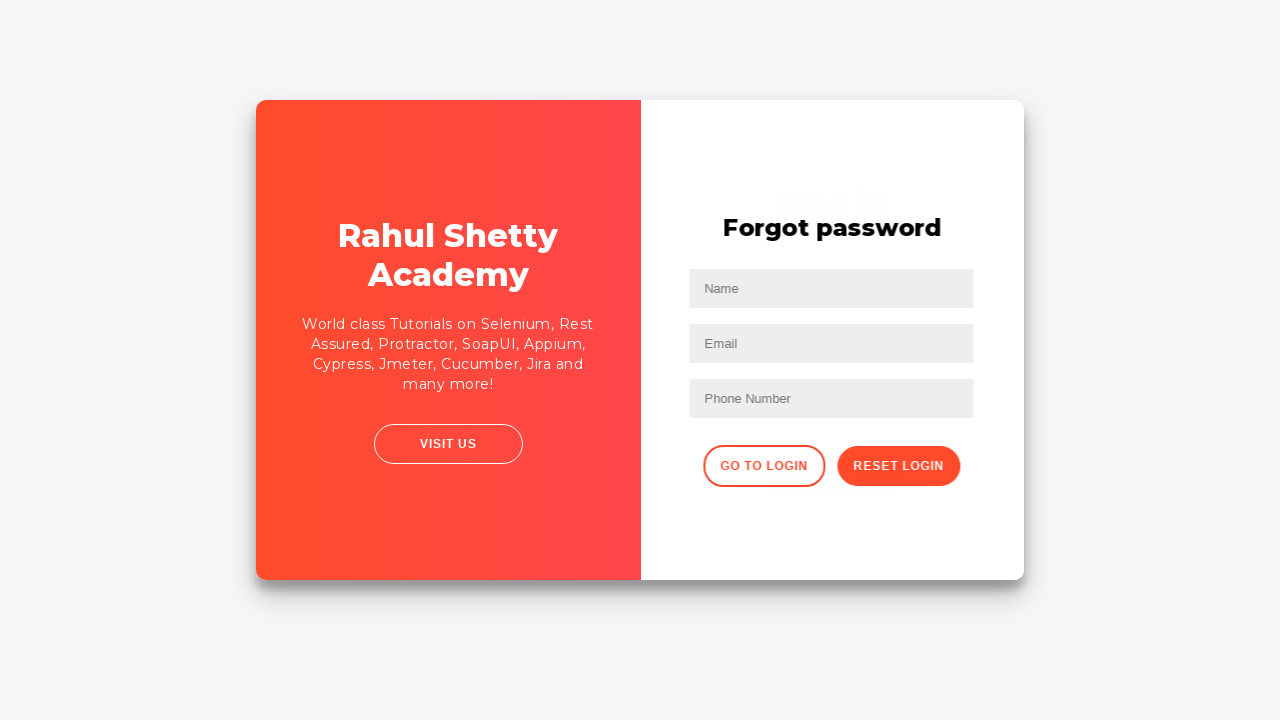

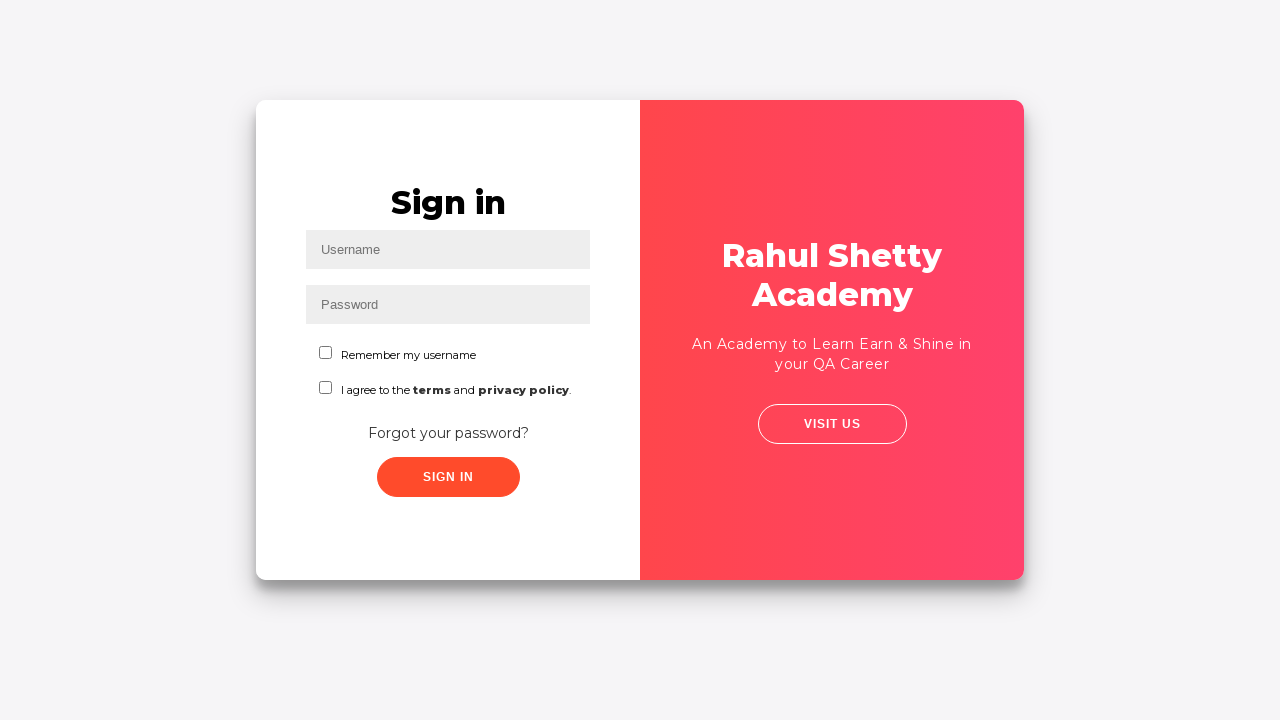